Tests opening a new window by clicking a link and verifying the new window content

Starting URL: https://the-internet.herokuapp.com/windows

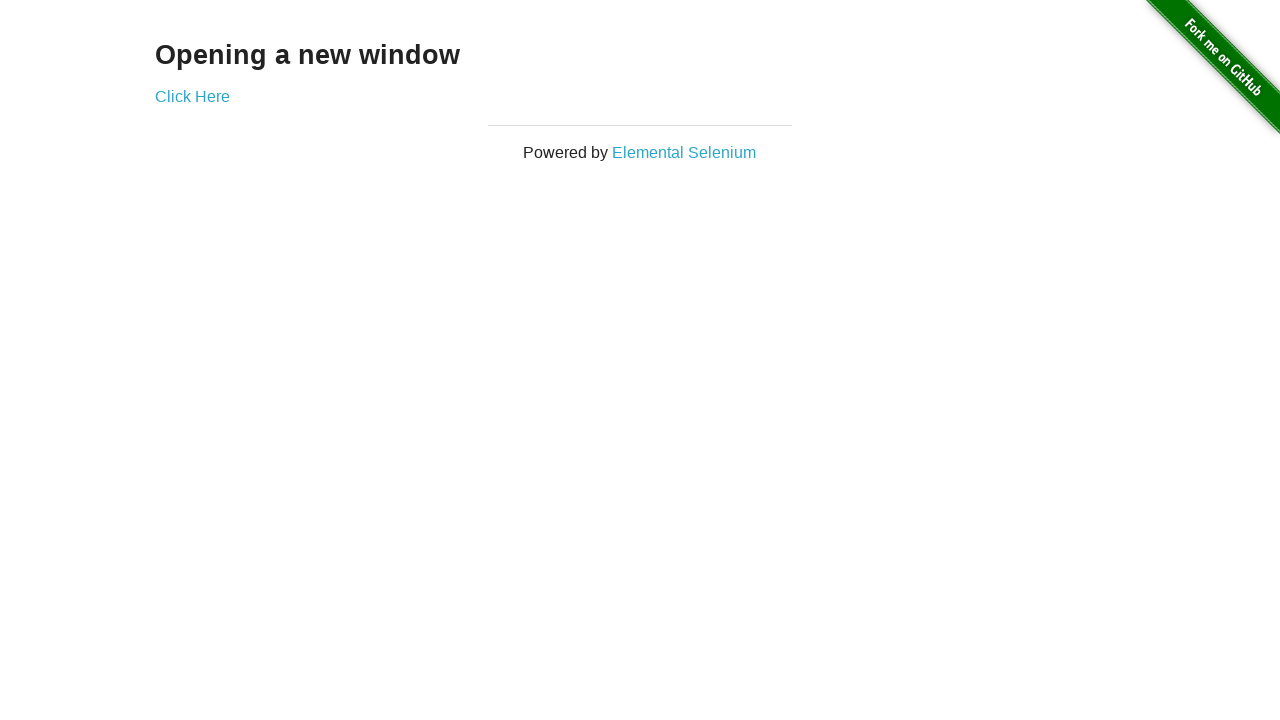

Clicked 'Click Here' link to open new window at (192, 96) on text=Click Here
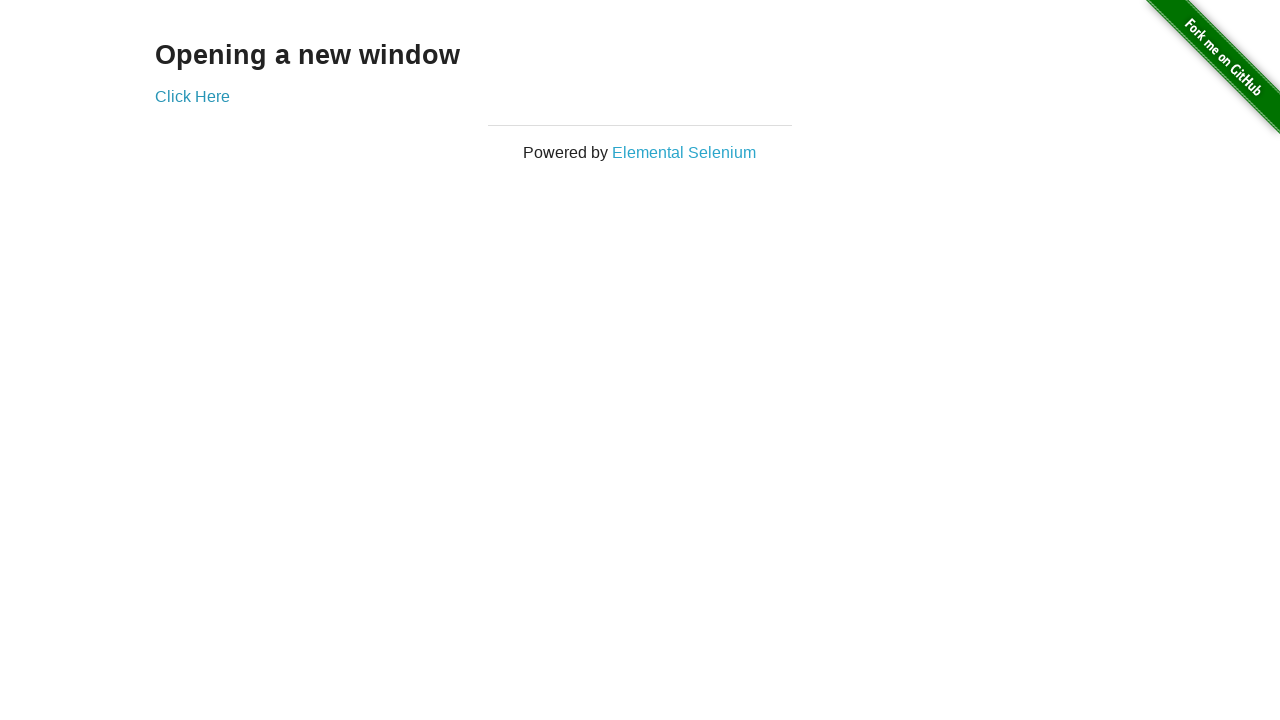

New window/tab was opened and captured
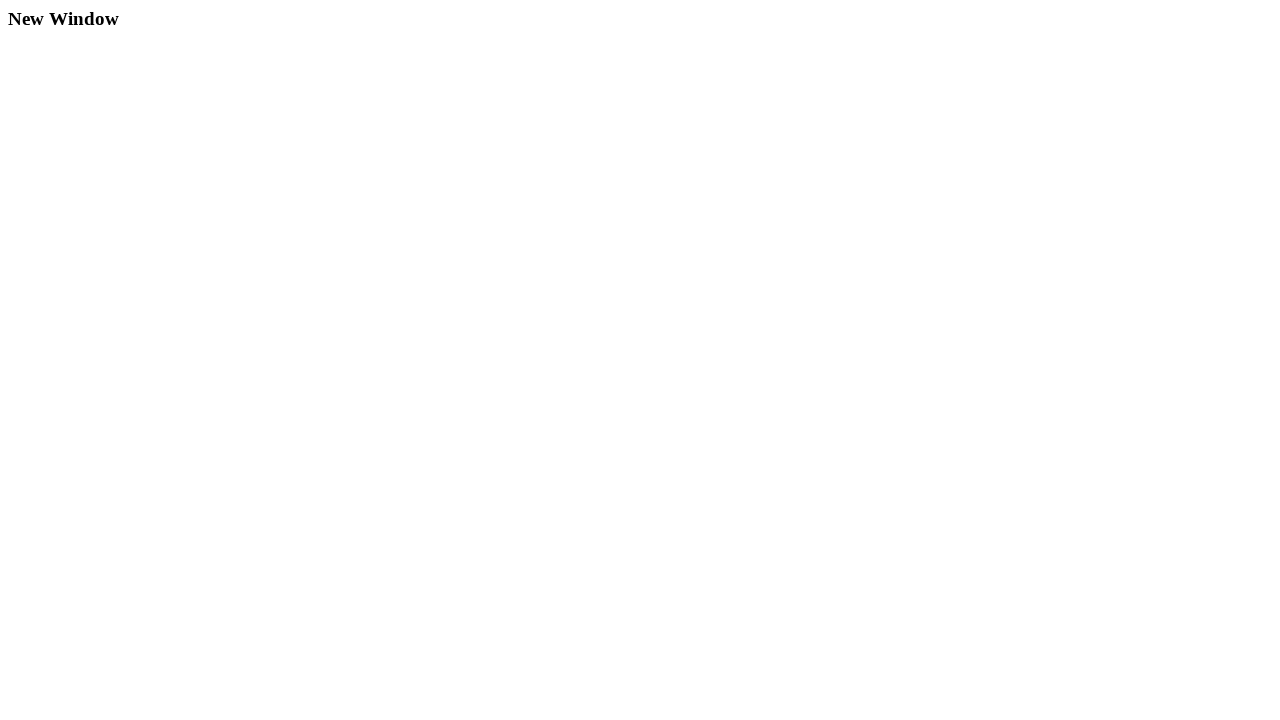

New page fully loaded
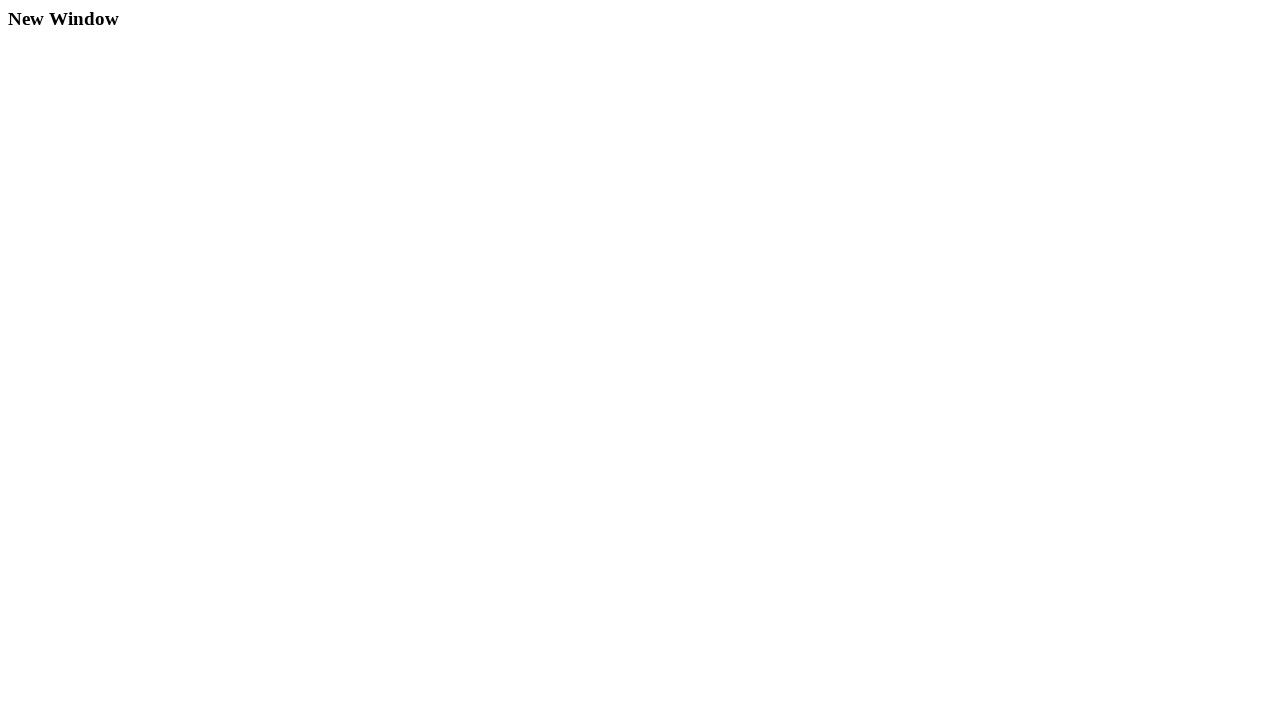

Verified new window URL is https://the-internet.herokuapp.com/windows/new
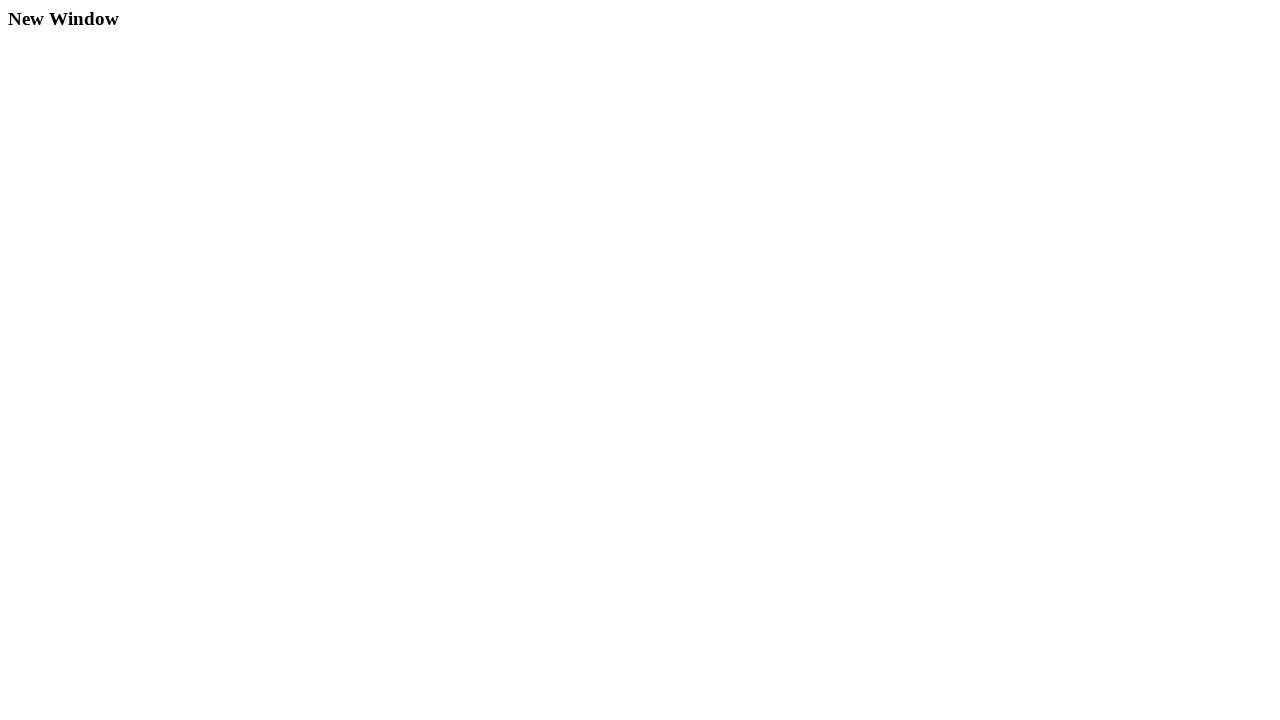

Verified new window heading text is 'New Window'
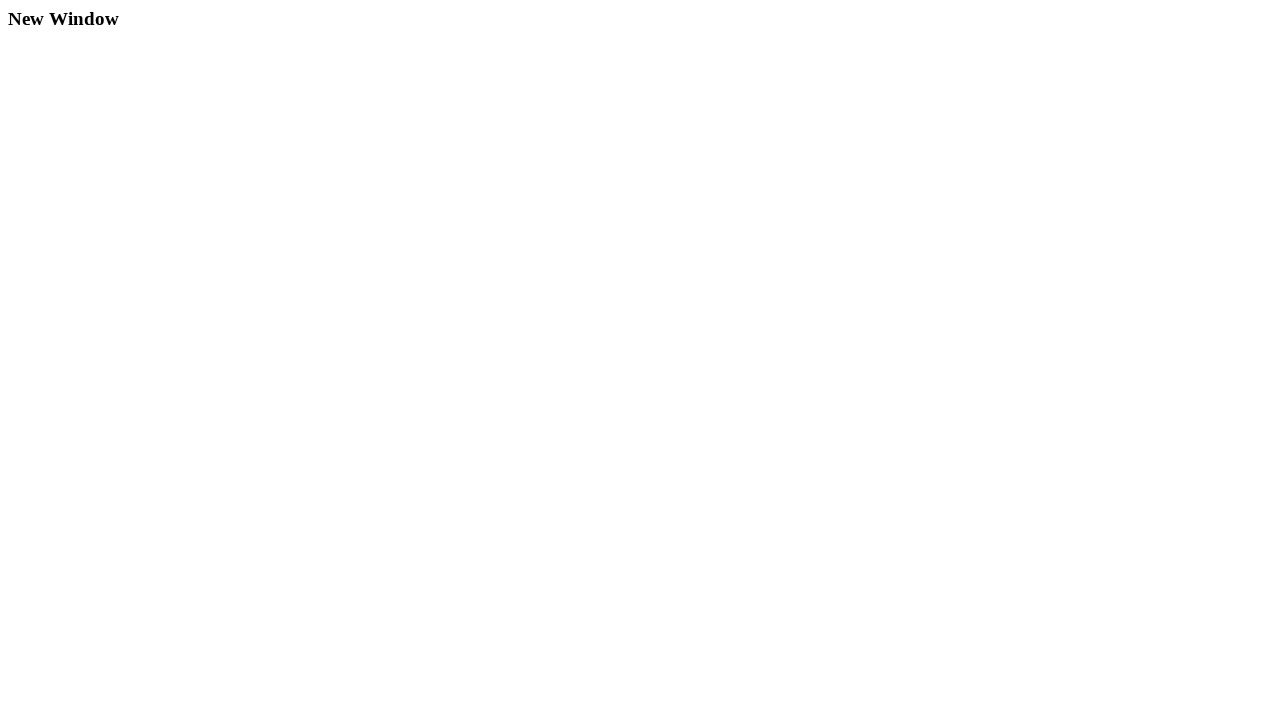

Closed the new window/tab
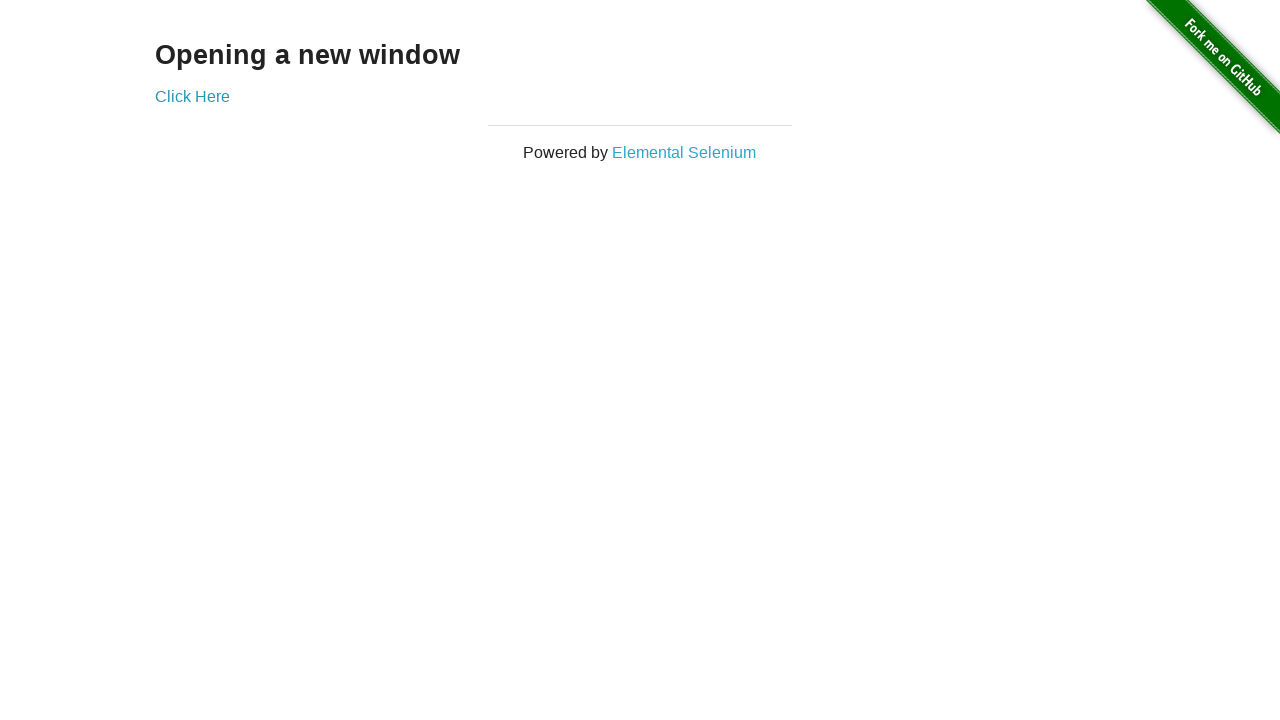

Verified original window still at https://the-internet.herokuapp.com/windows
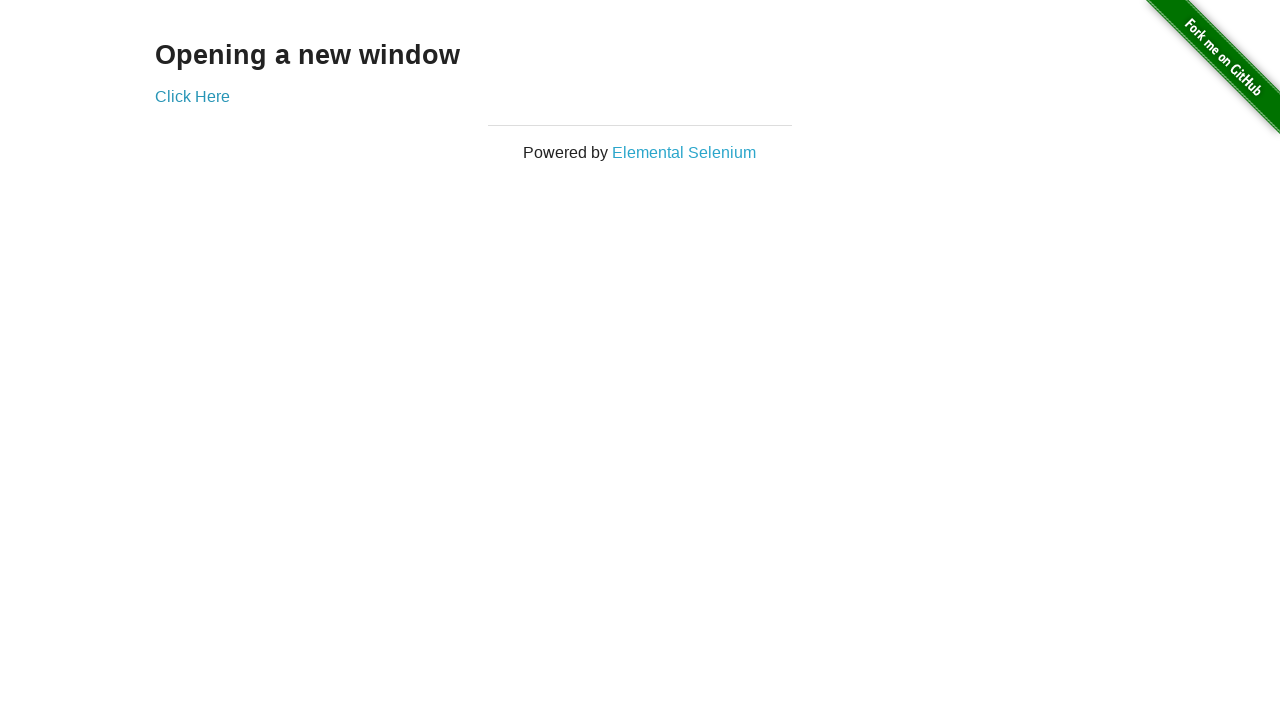

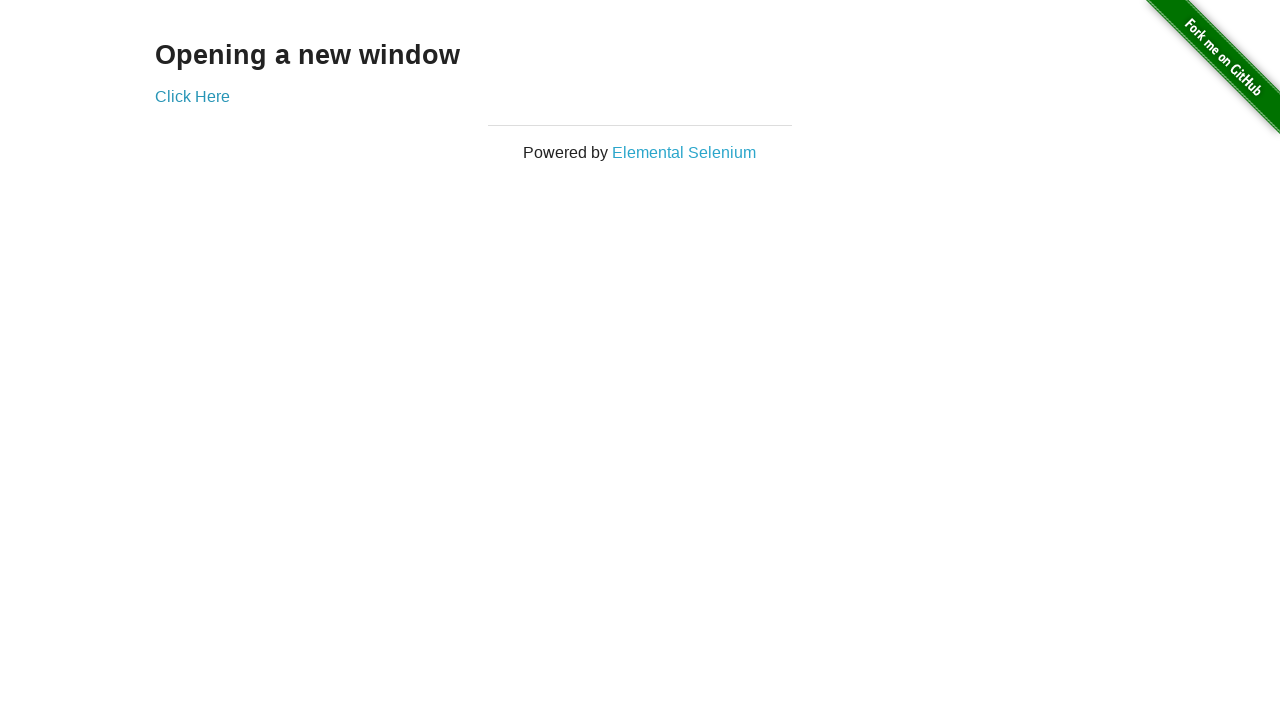